Tests navigation through CodeCrafters catalog by clicking on the CodeCrafters logo, then selecting the "Build your own Redis" course card, and clicking the "Start Building" button to view course details.

Starting URL: https://app.codecrafters.io/catalog

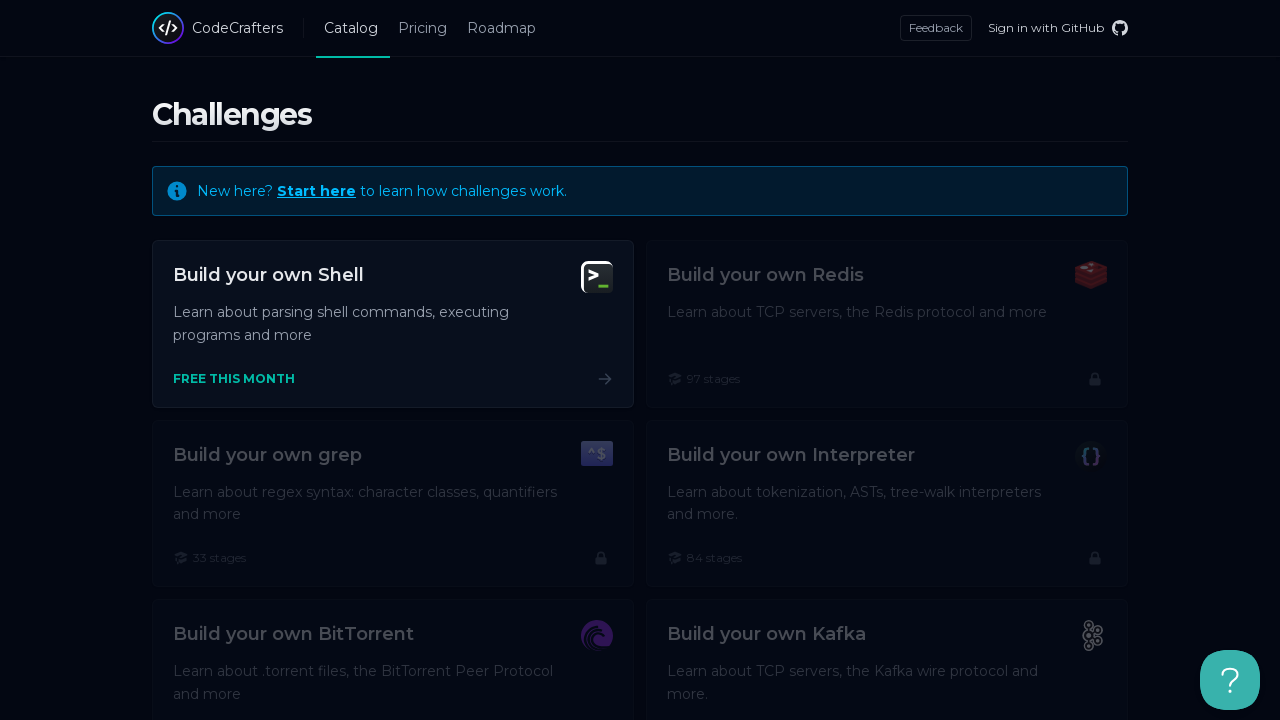

Clicked CodeCrafters logo to navigate to catalog at (218, 28) on a#ember4
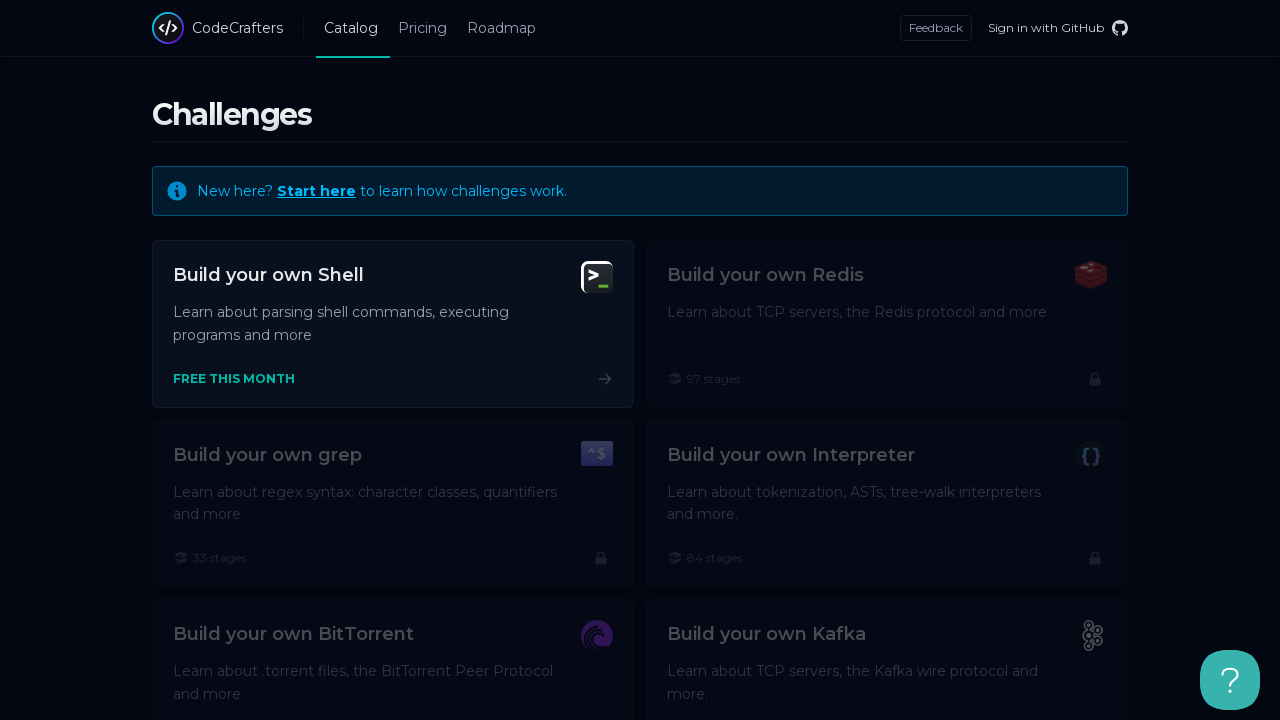

Clicked 'Build your own Redis' course card at (766, 275) on text=Build your own Redis
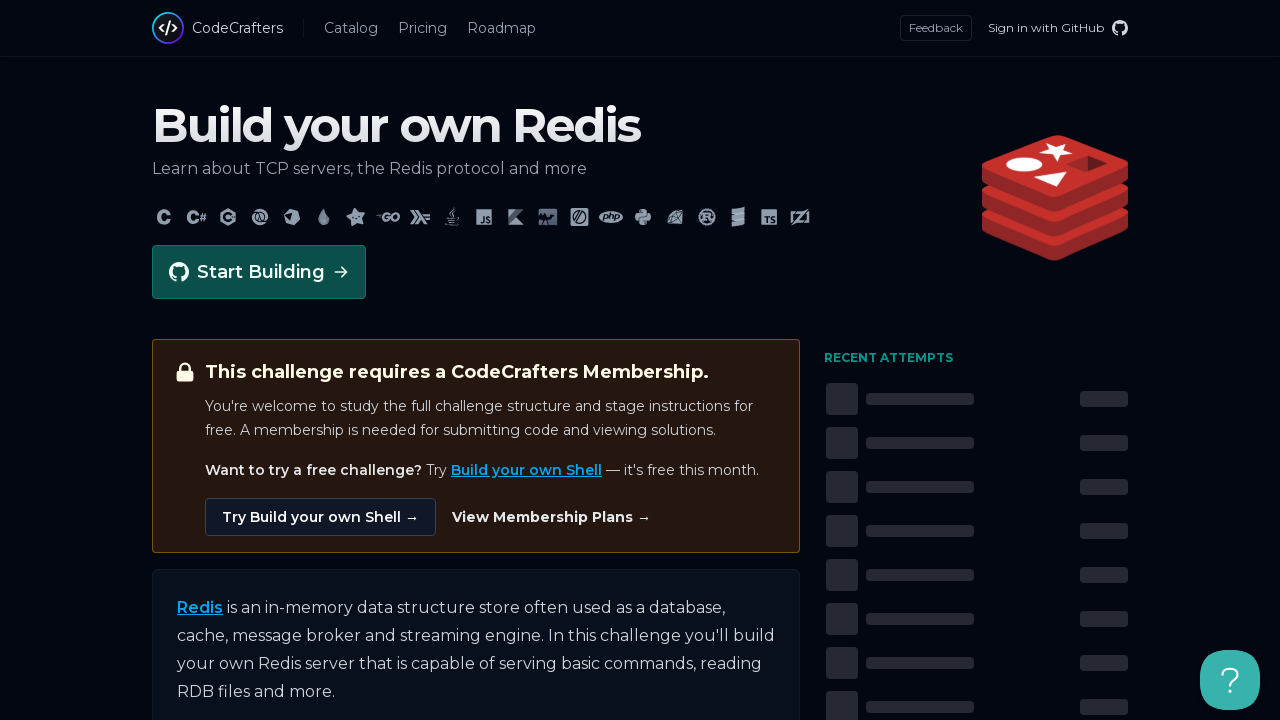

Course overview page loaded, 'Start Building' button appeared
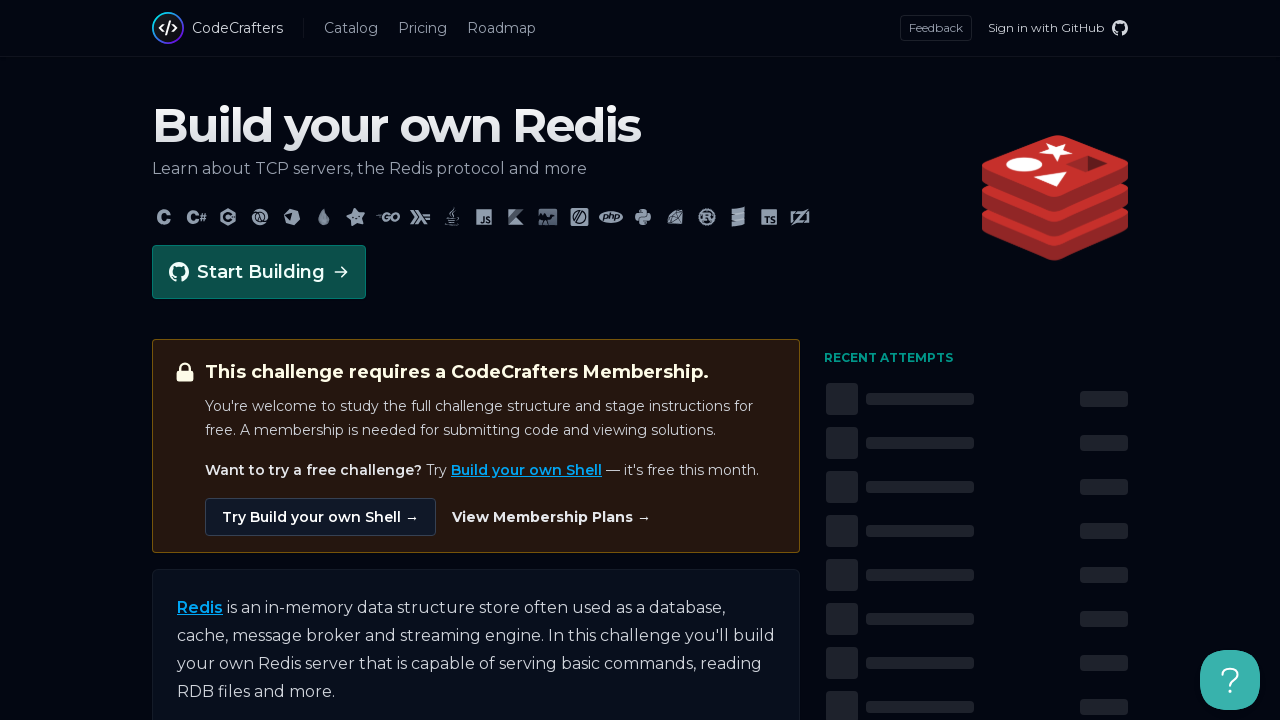

Clicked 'Start Building' button to view course details at (259, 272) on [data-test-start-course-button]
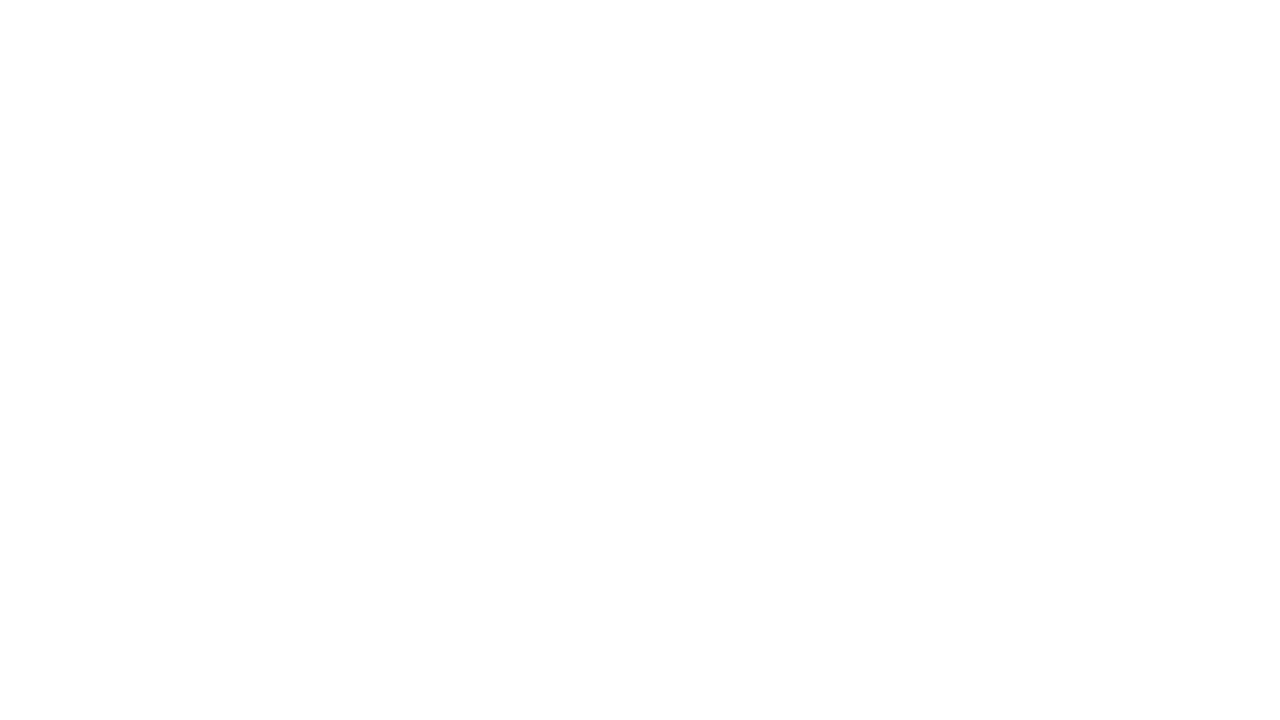

Course details page fully loaded after navigation
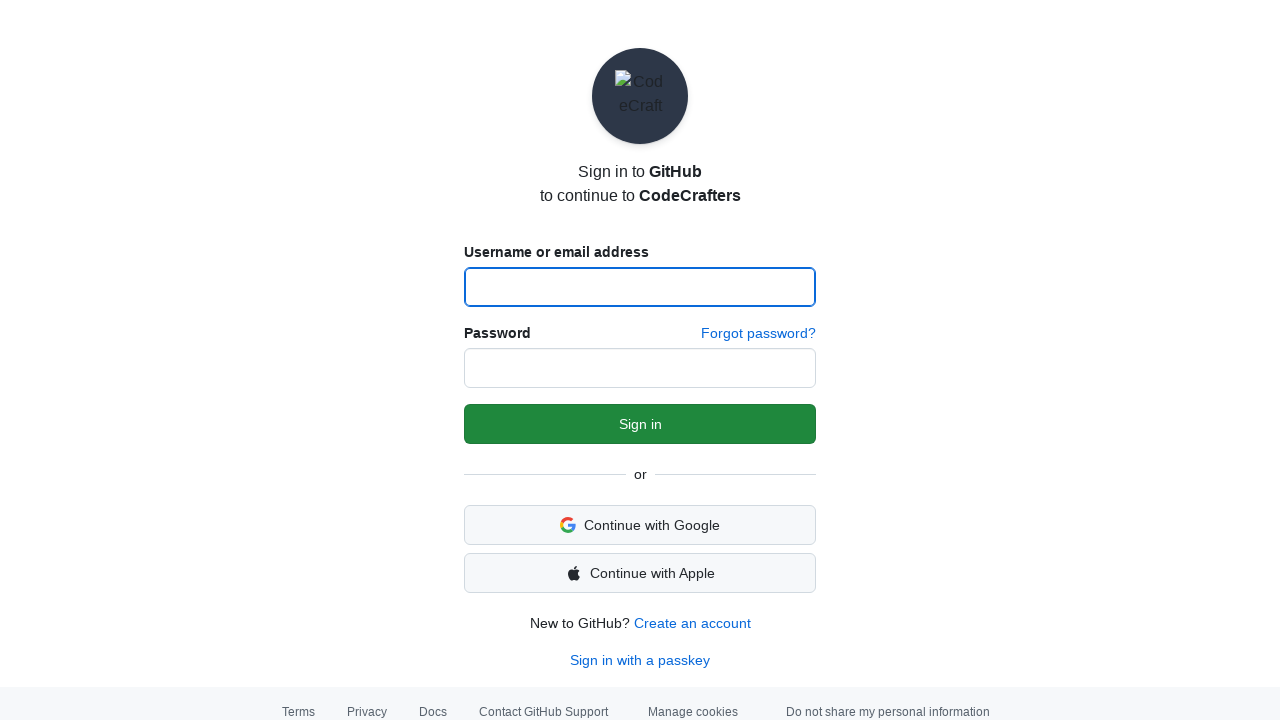

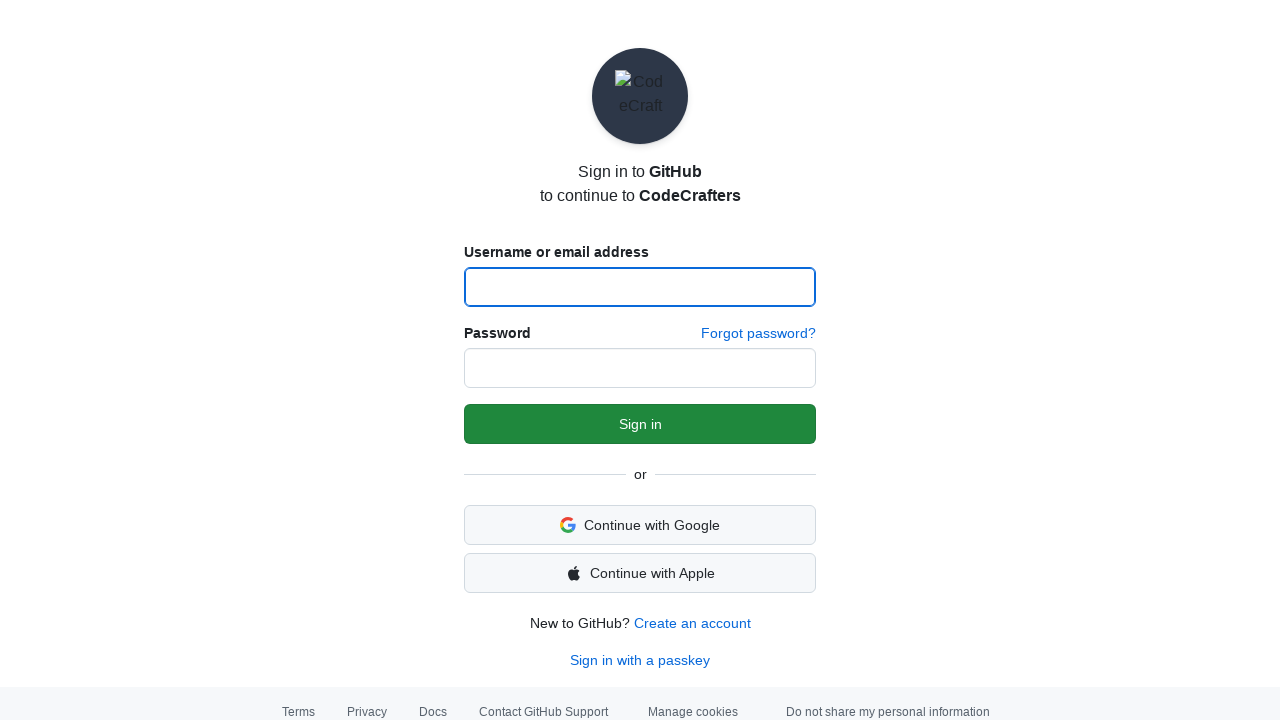